Tests clicking the simple alert button and accepting the JavaScript alert dialog

Starting URL: https://demoqa.com/alerts

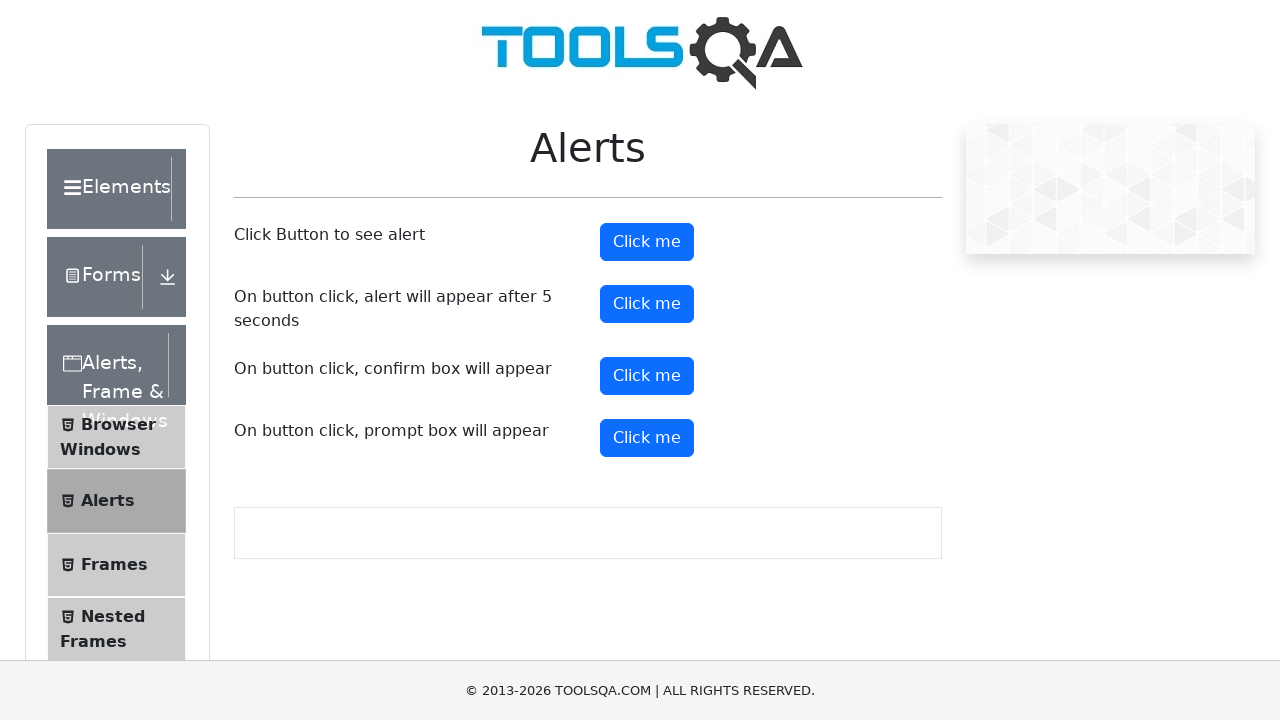

Navigated to alerts demo page
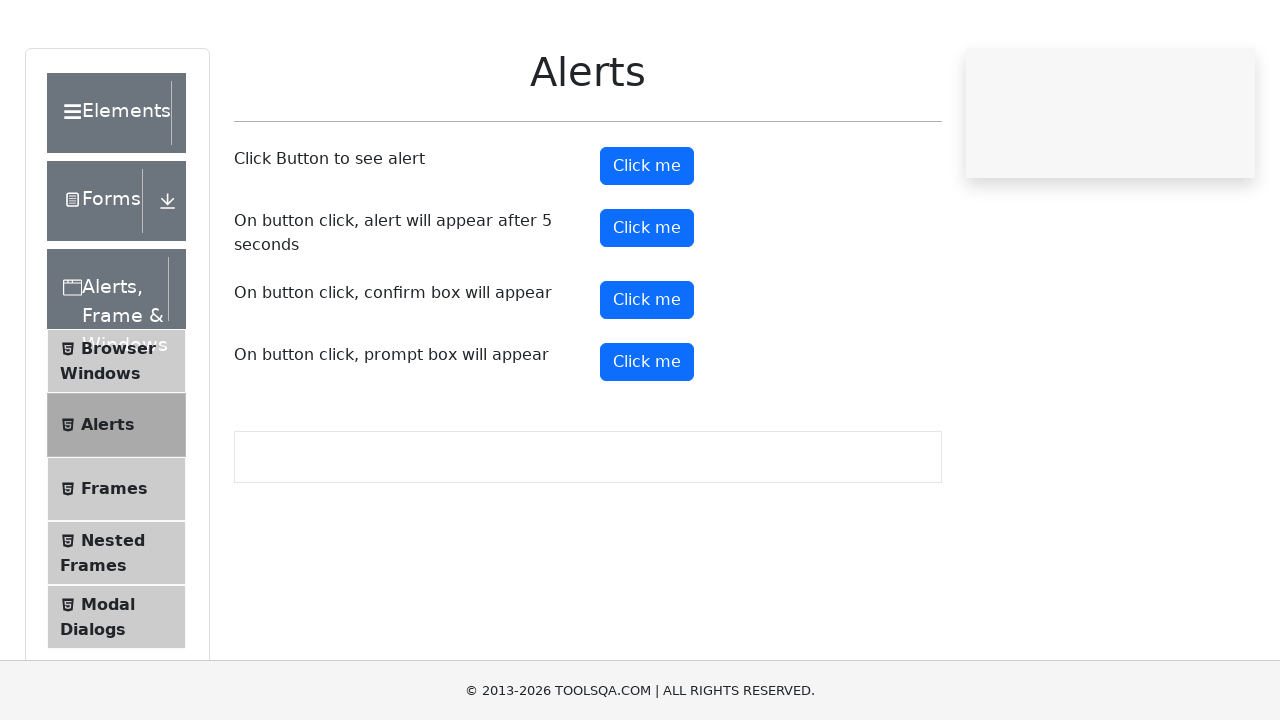

Clicked the simple alert button at (647, 242) on #alertButton
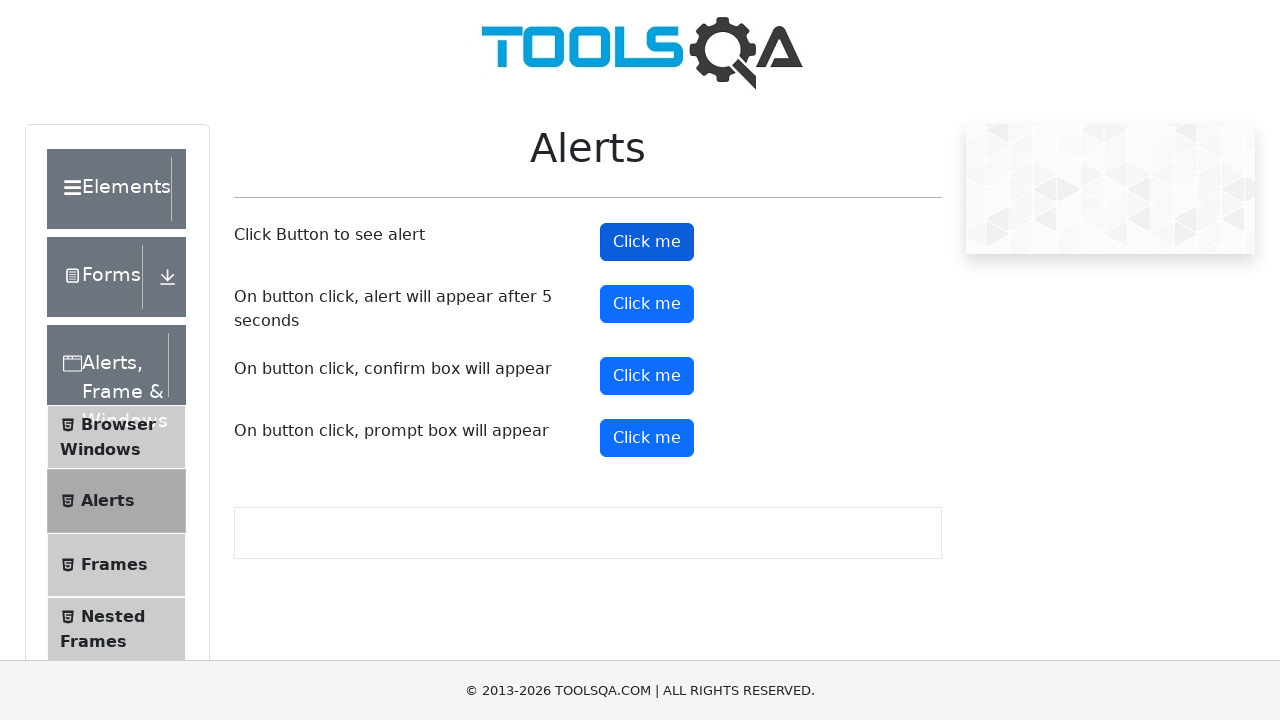

Set up dialog handler to accept alert
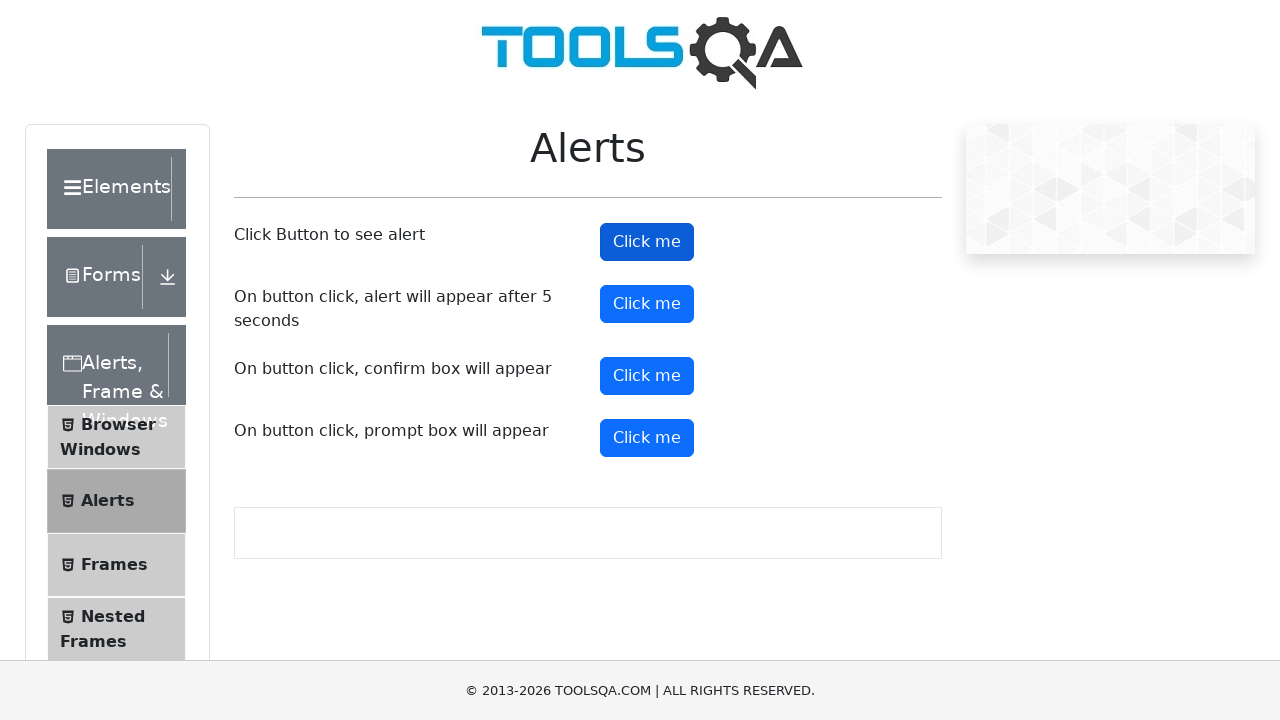

Alert dialog accepted and processed
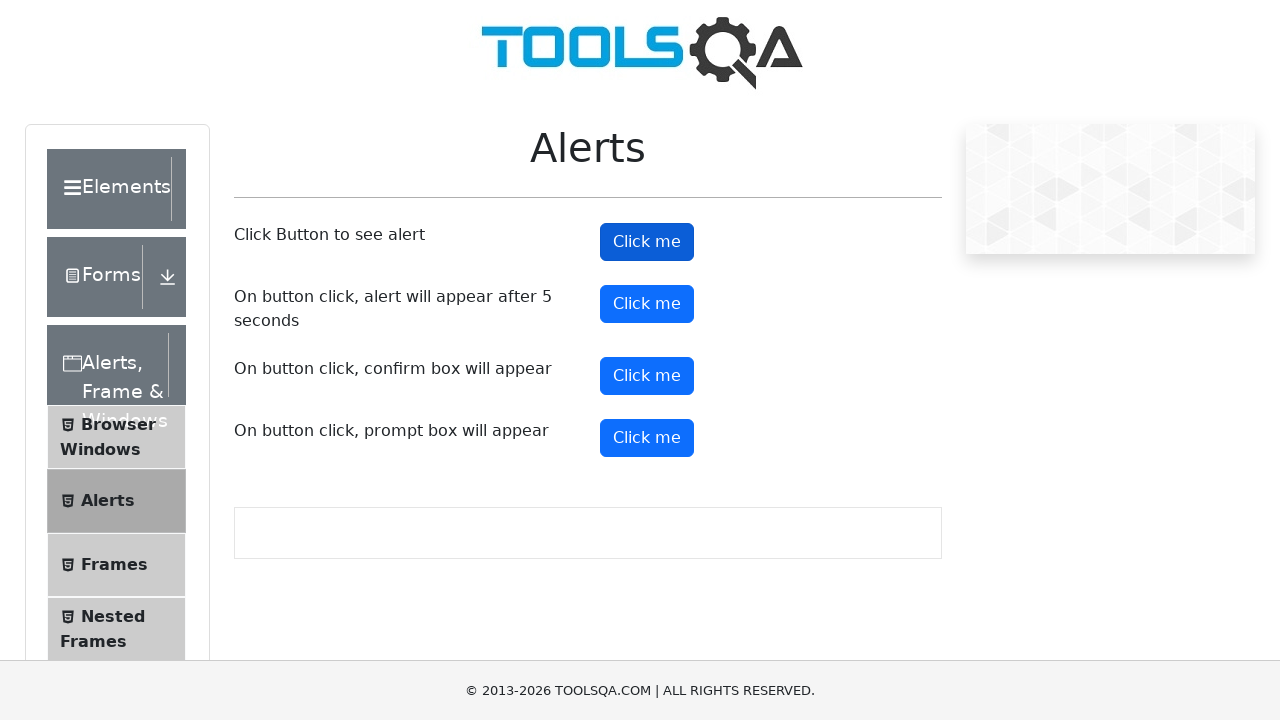

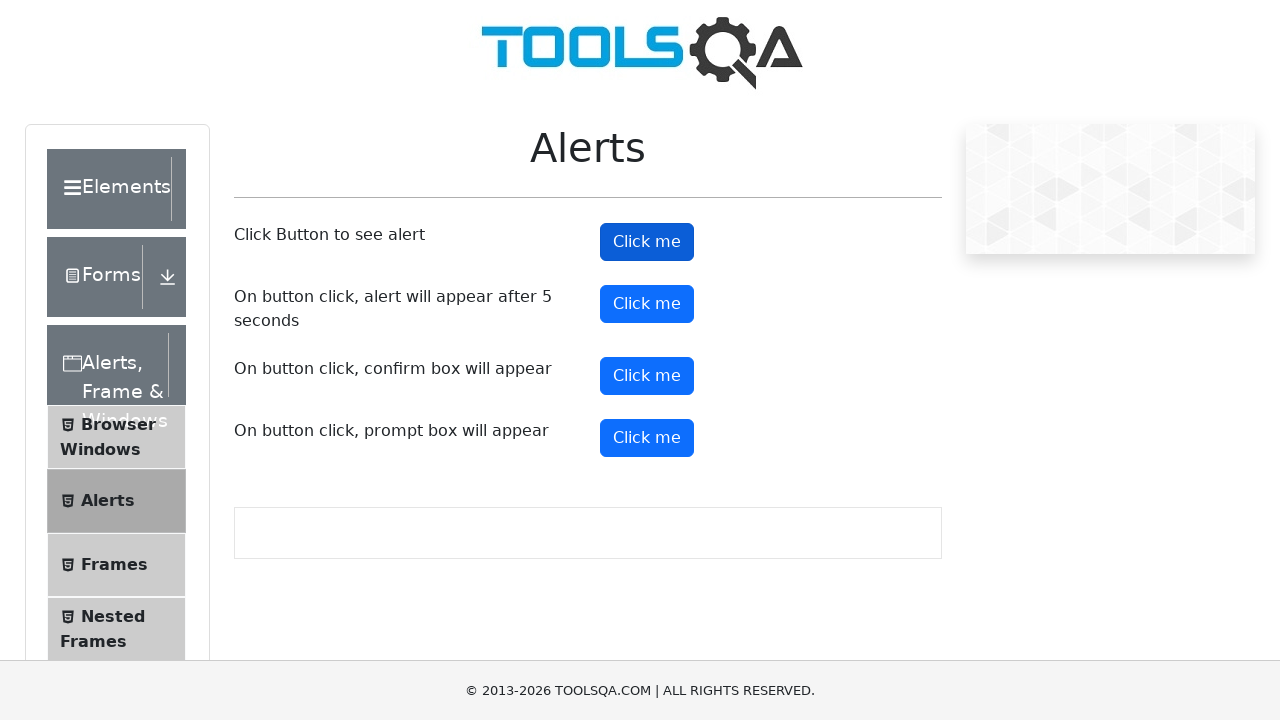